Tests that clicking on links by their IDs (bad-request, unauthorized, forbidden, invalid-url) displays the corresponding HTTP error status codes and text.

Starting URL: https://demoqa.com/links

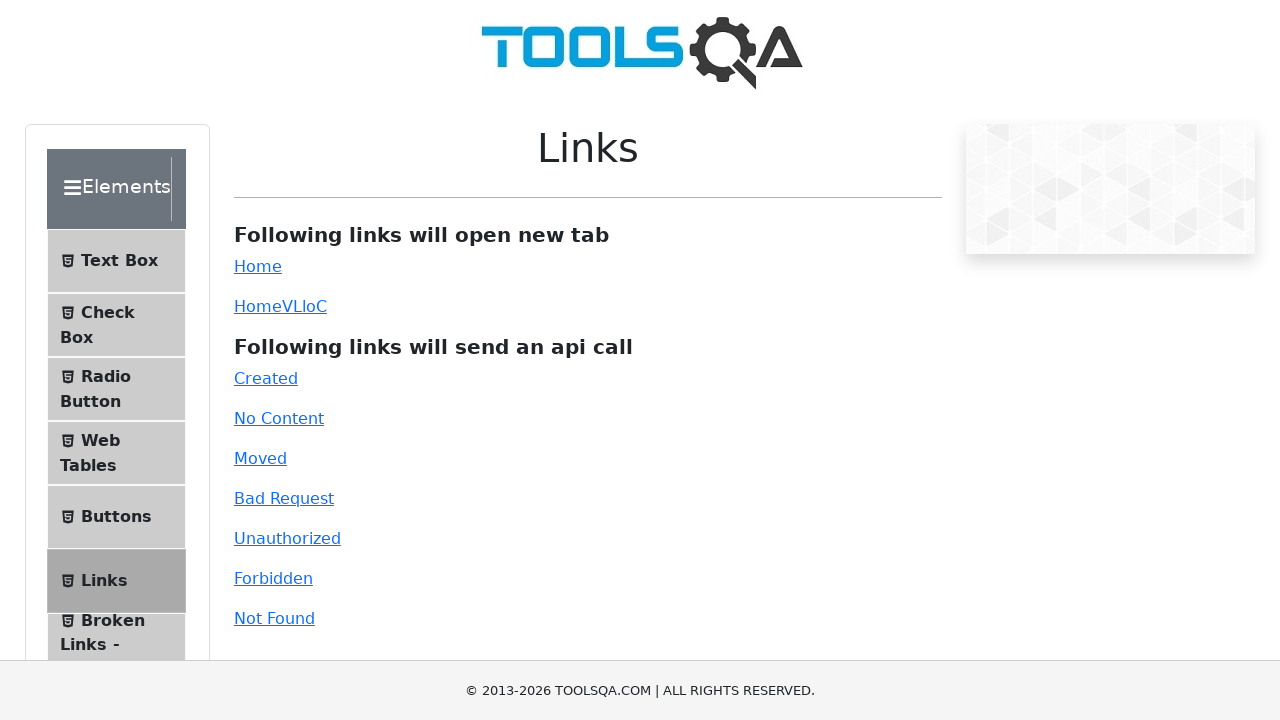

Removed fixed banner element
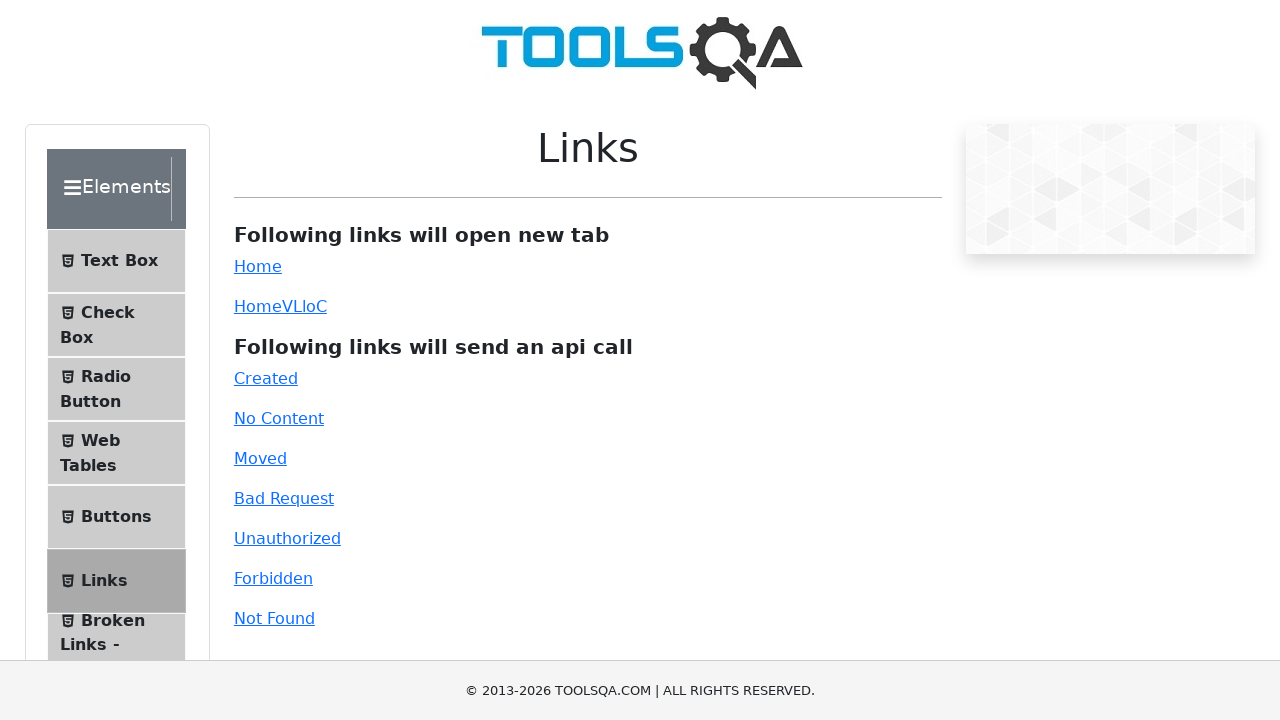

Removed footer element
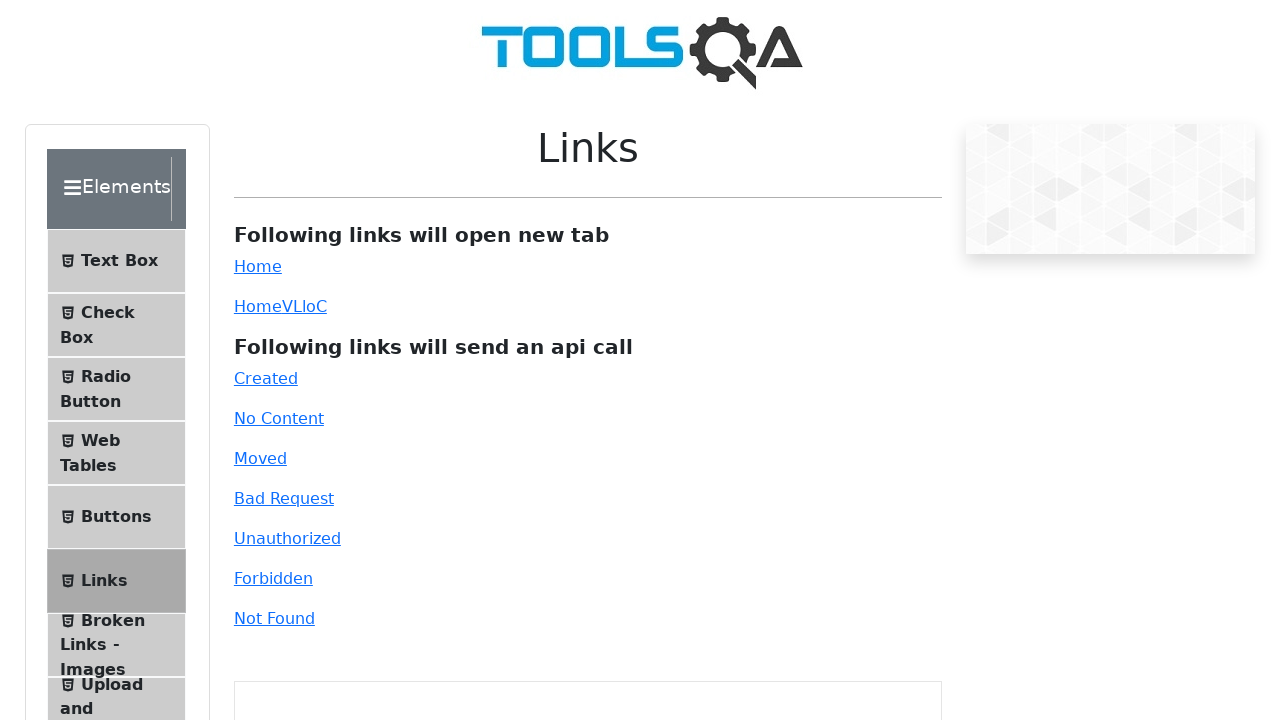

Clicked bad-request link at (284, 498) on #bad-request
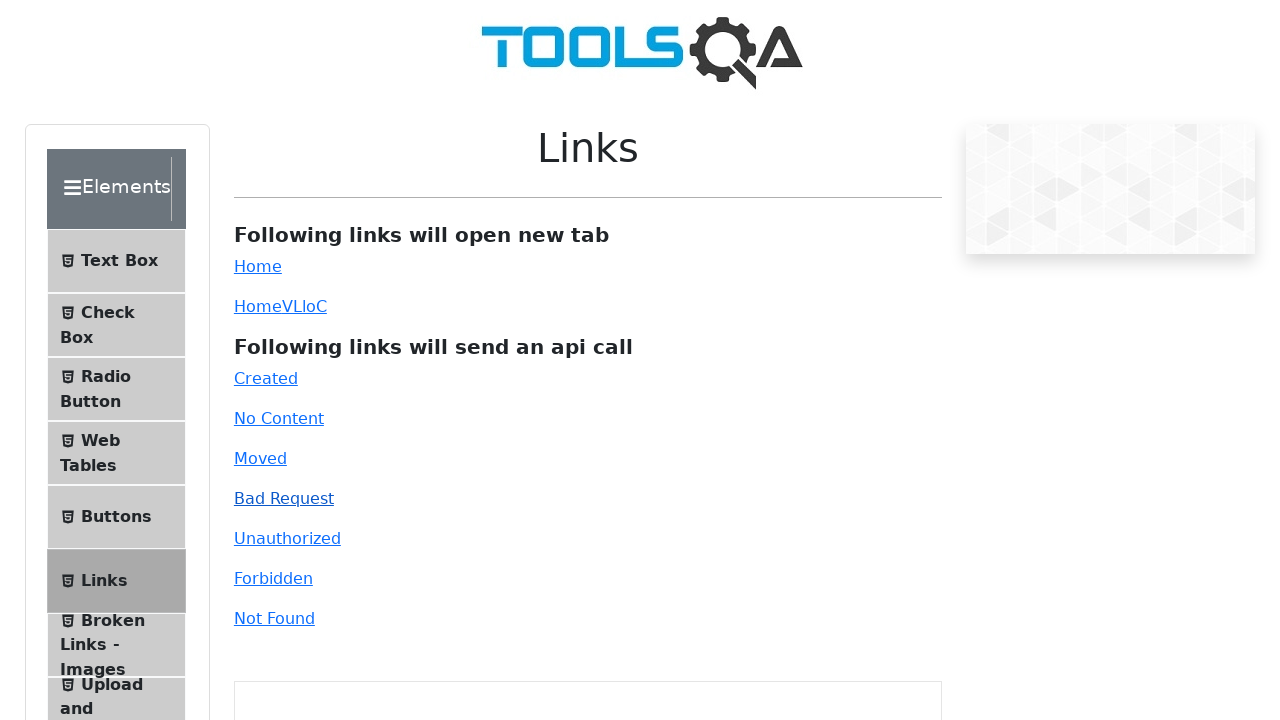

Link response element appeared
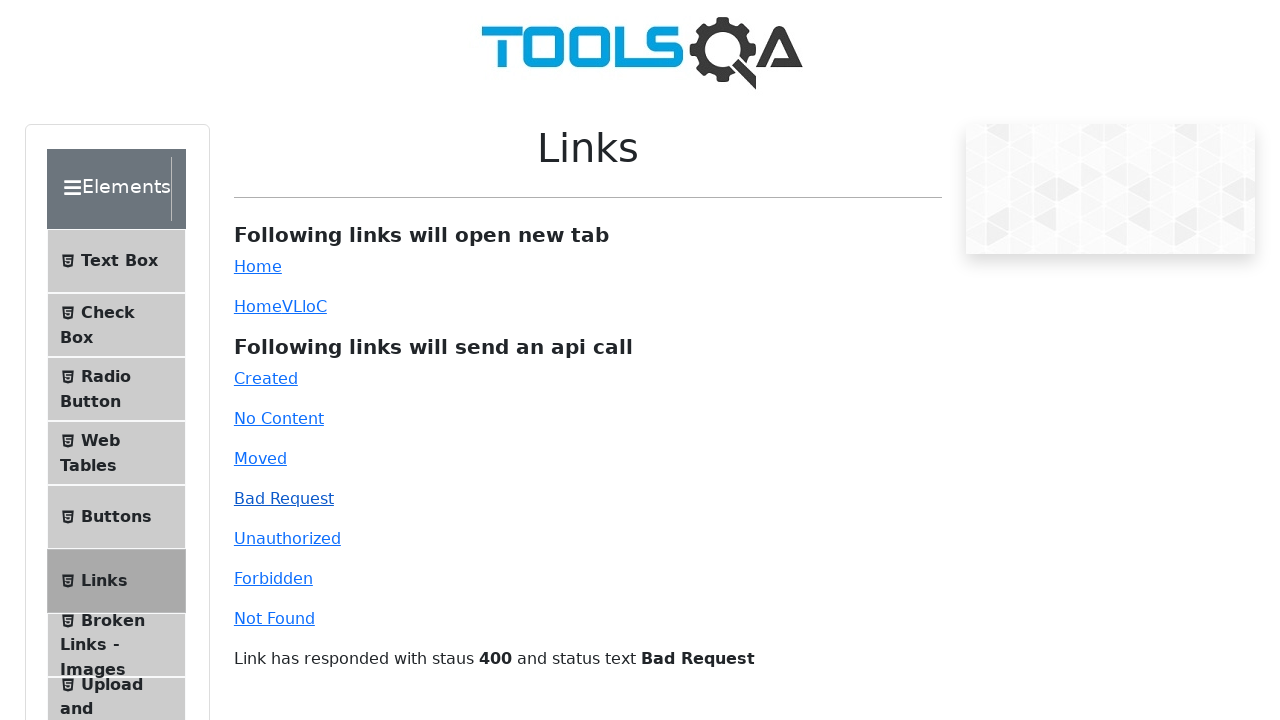

Verified HTTP 400 status code in response
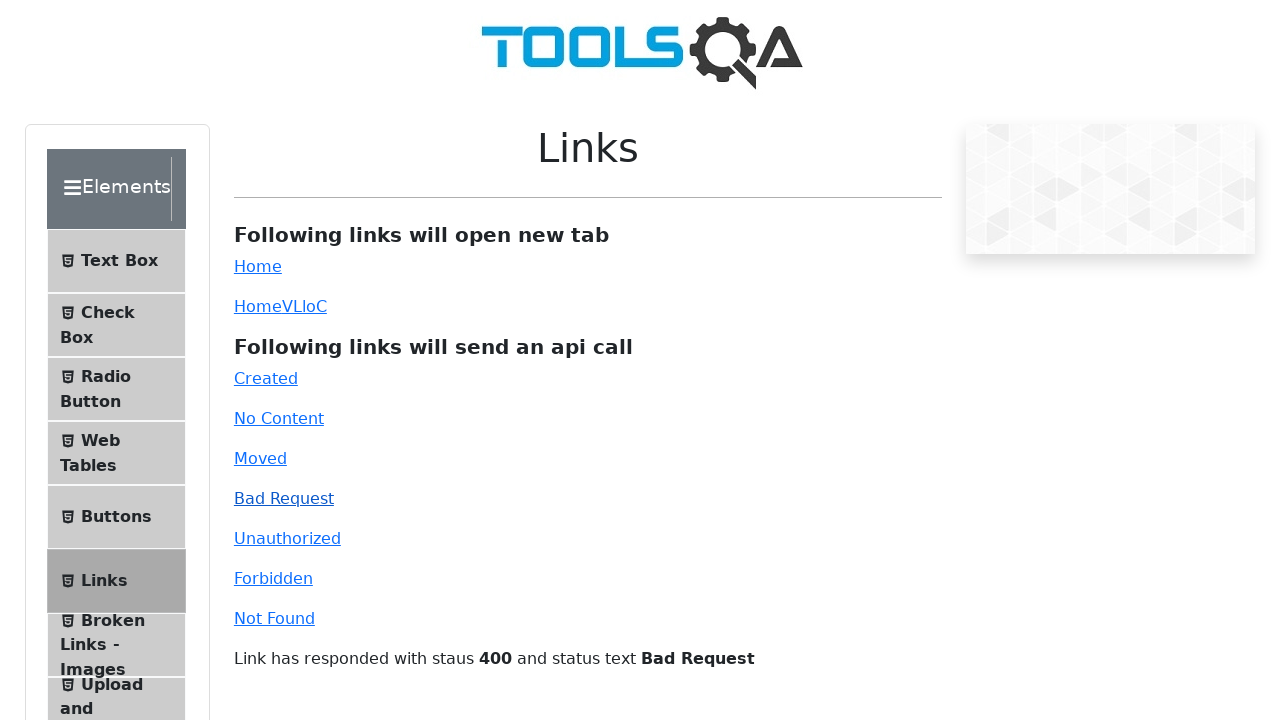

Verified 'Bad Request' text in response
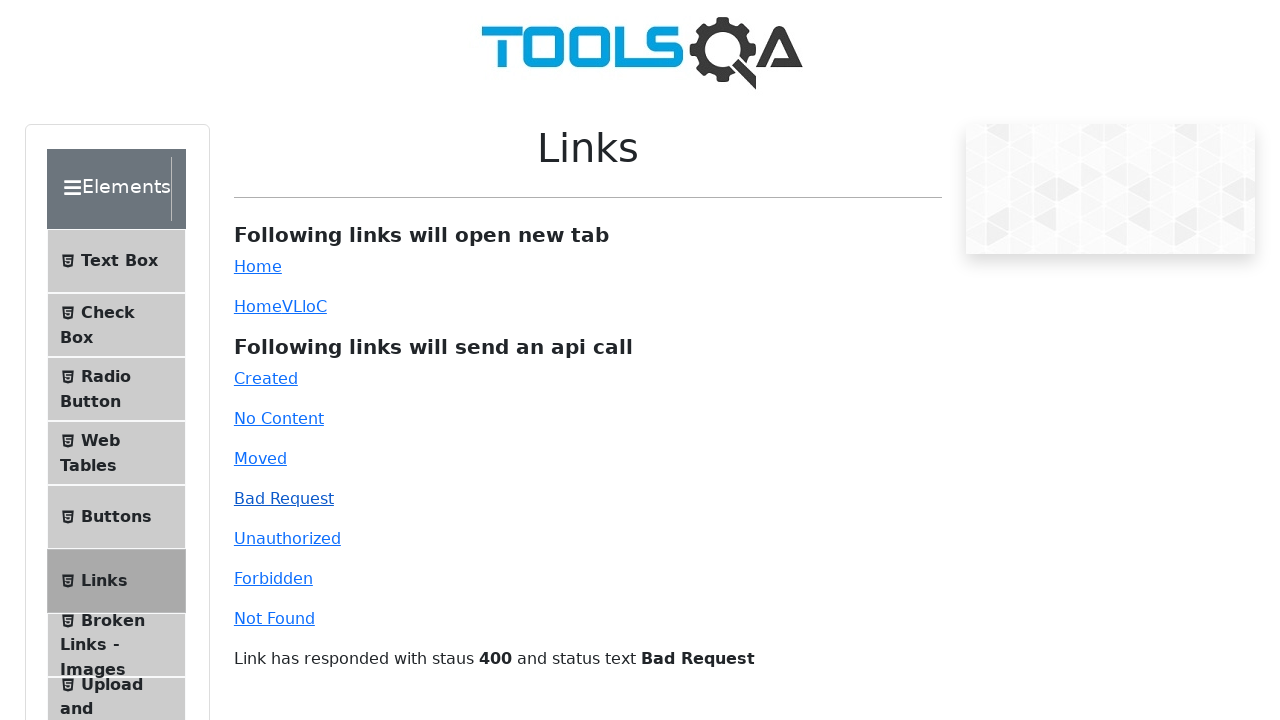

Clicked unauthorized link at (287, 538) on #unauthorized
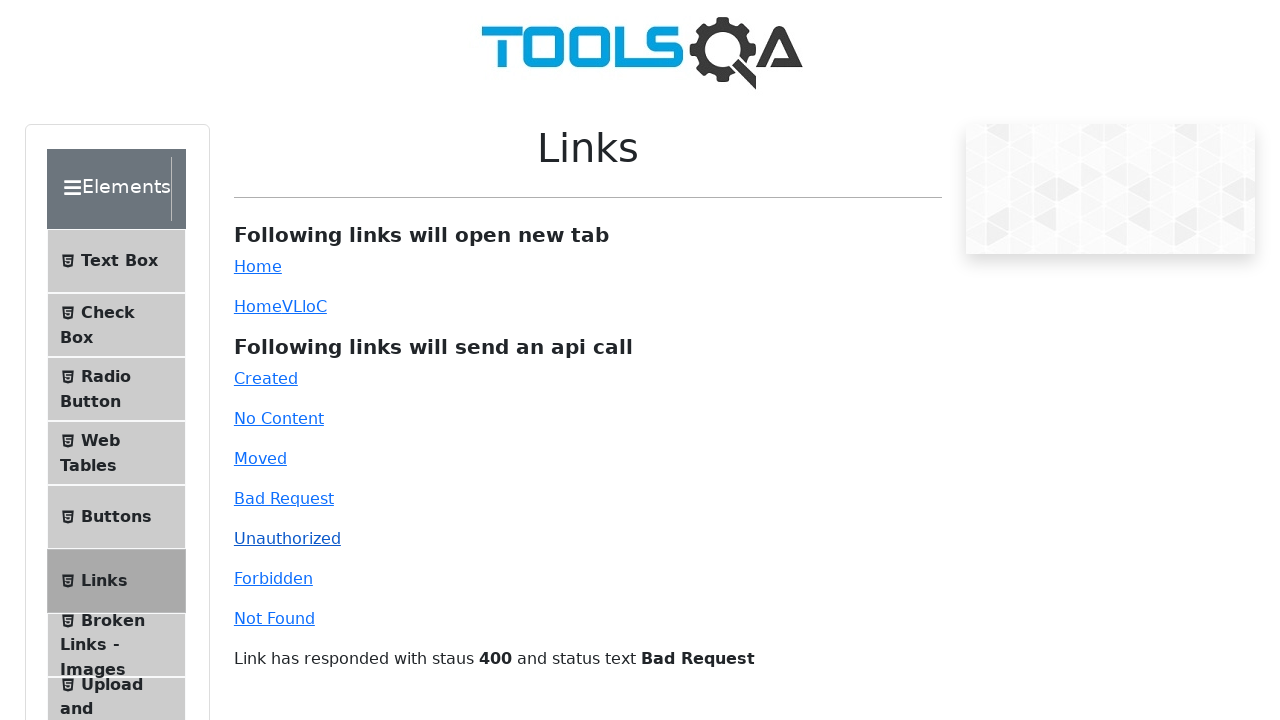

Waited 500ms for response
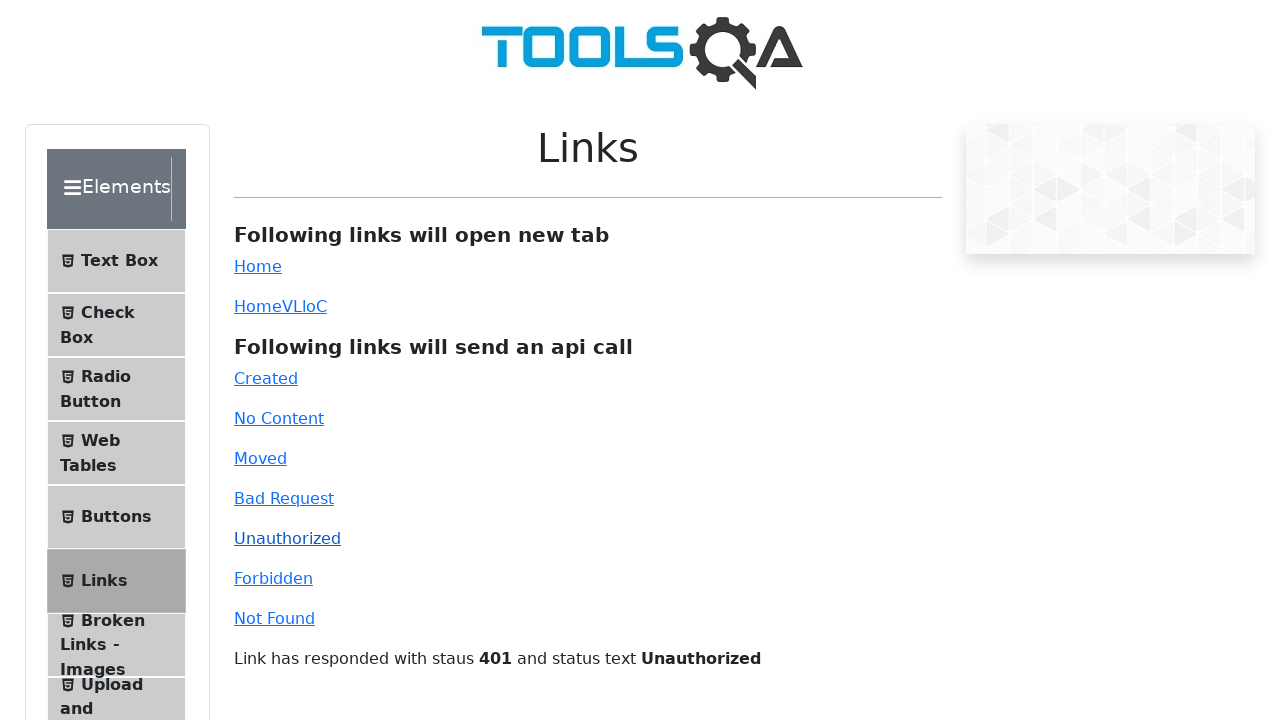

Verified HTTP 401 status code in response
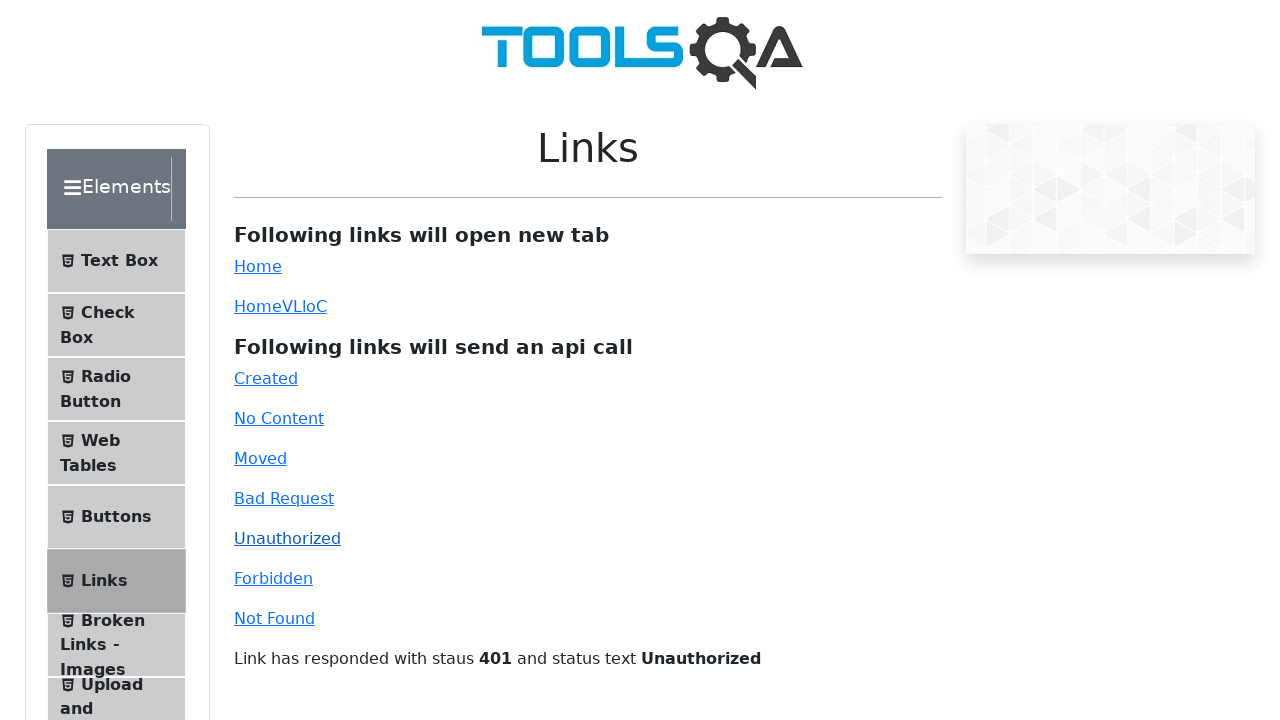

Verified 'Unauthorized' text in response
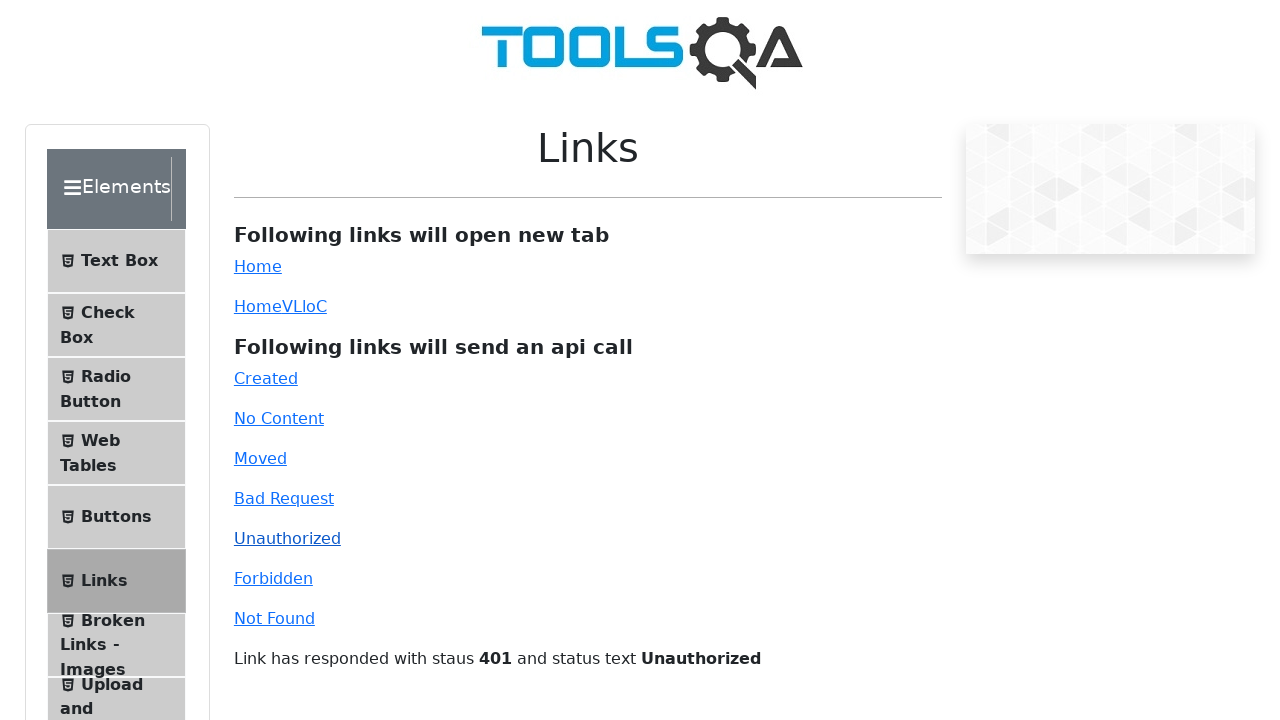

Clicked forbidden link at (273, 578) on #forbidden
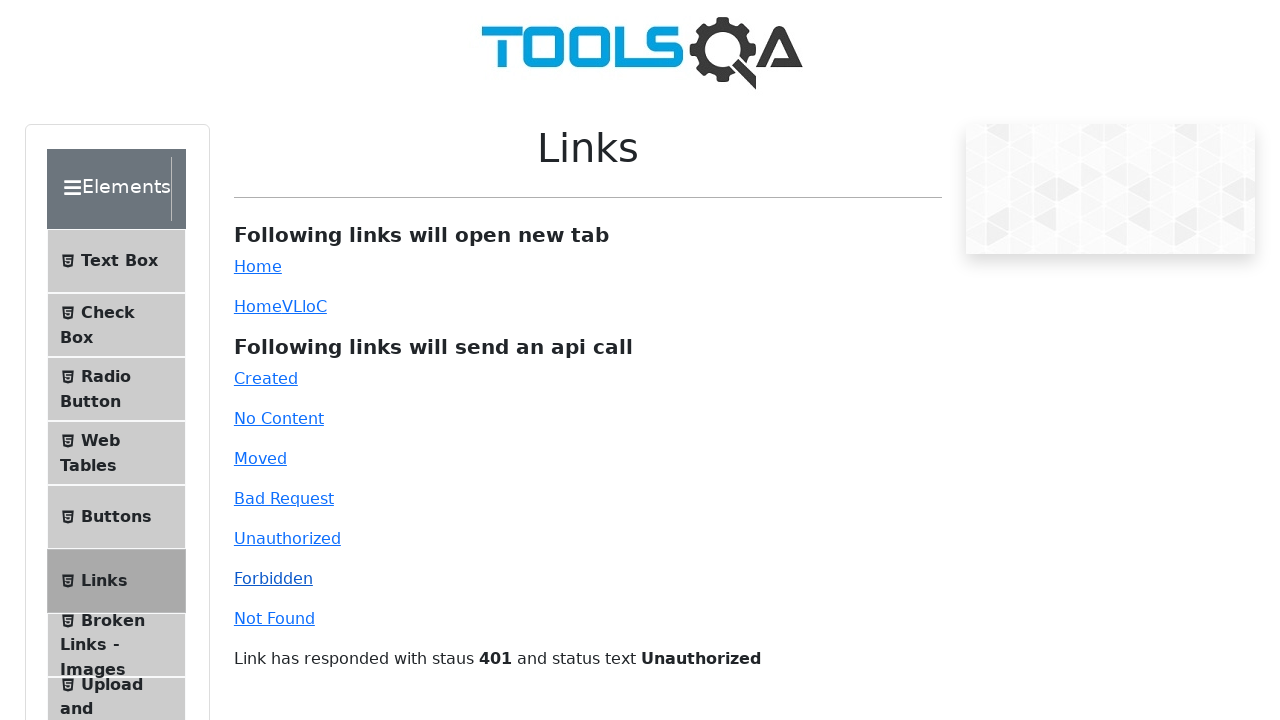

Waited 500ms for response
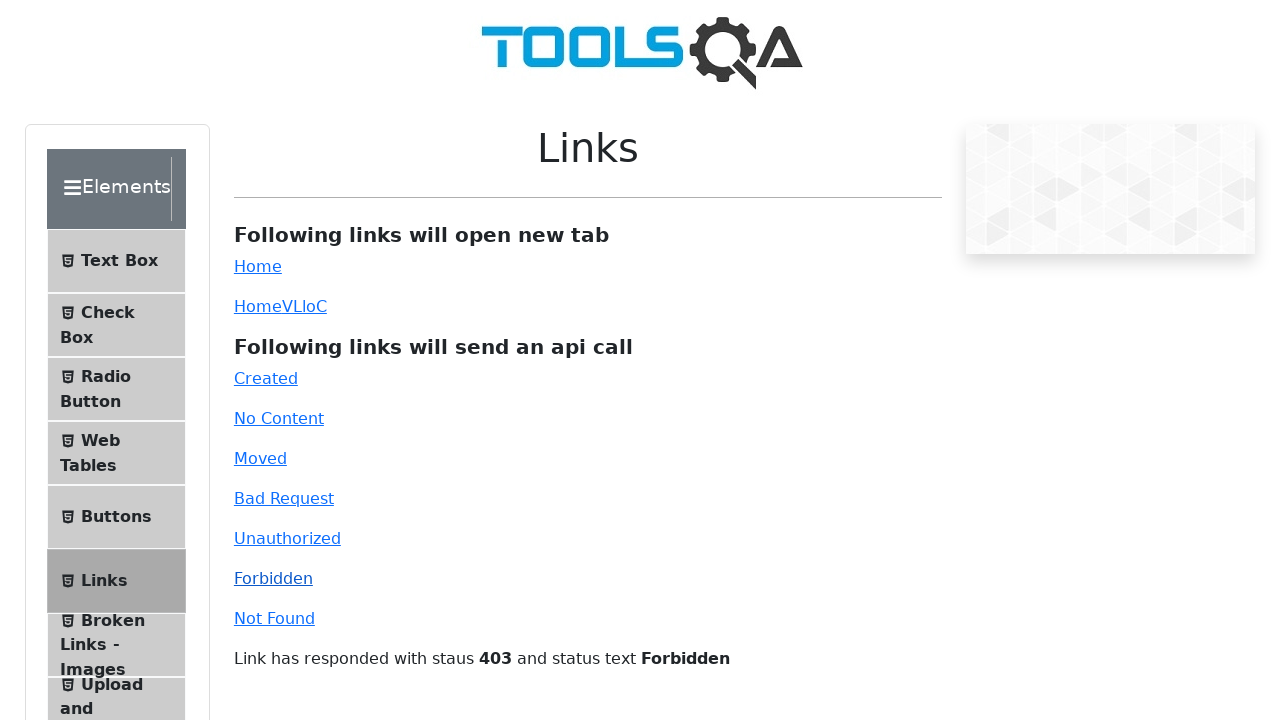

Verified HTTP 403 status code in response
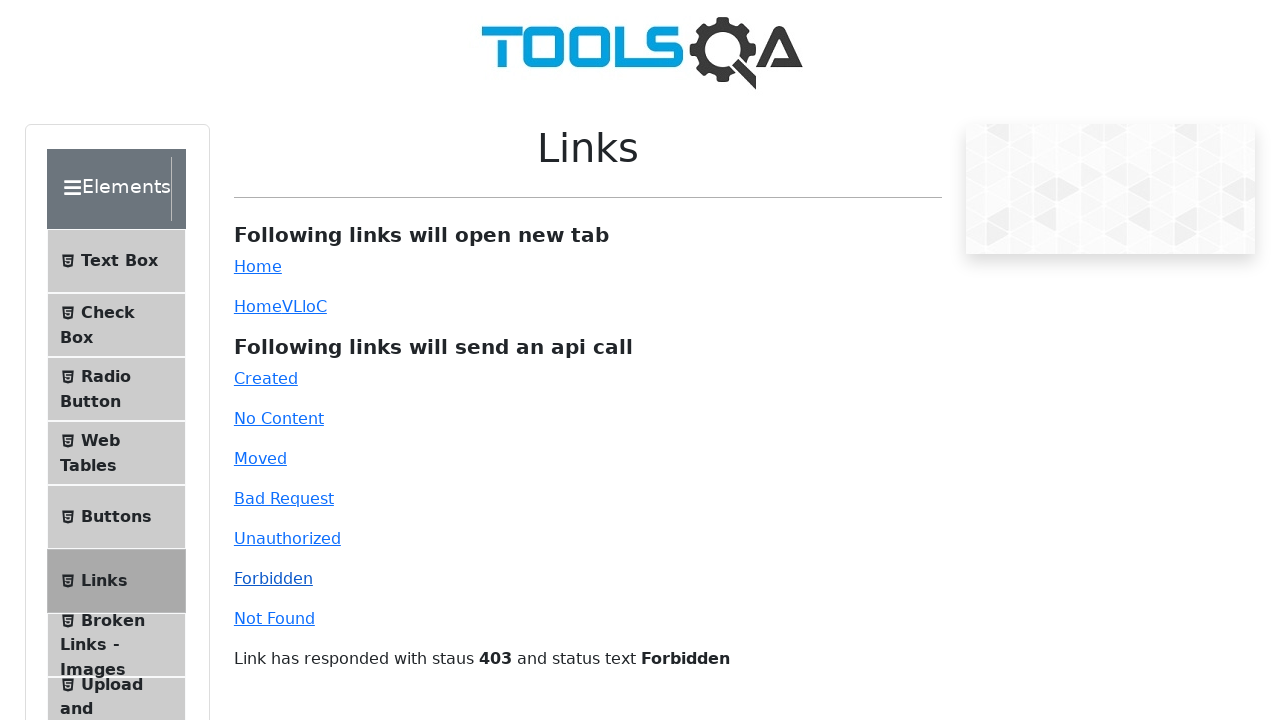

Verified 'Forbidden' text in response
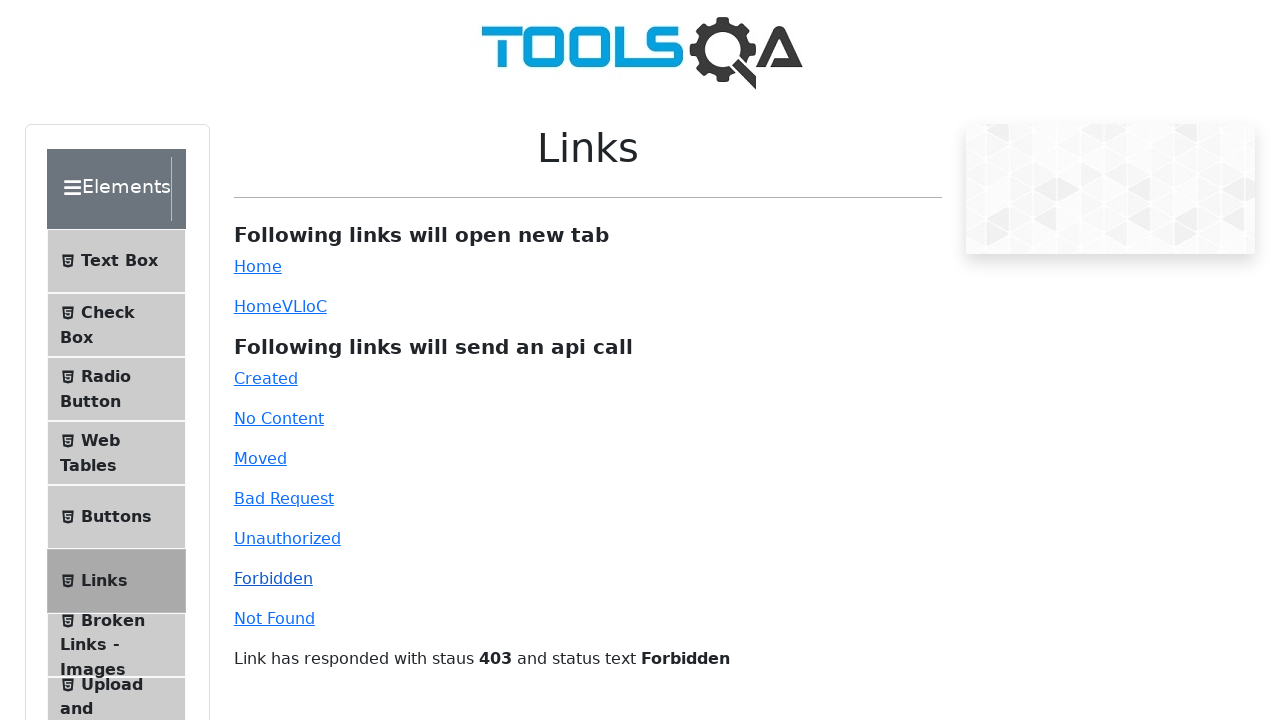

Clicked invalid-url link at (274, 618) on #invalid-url
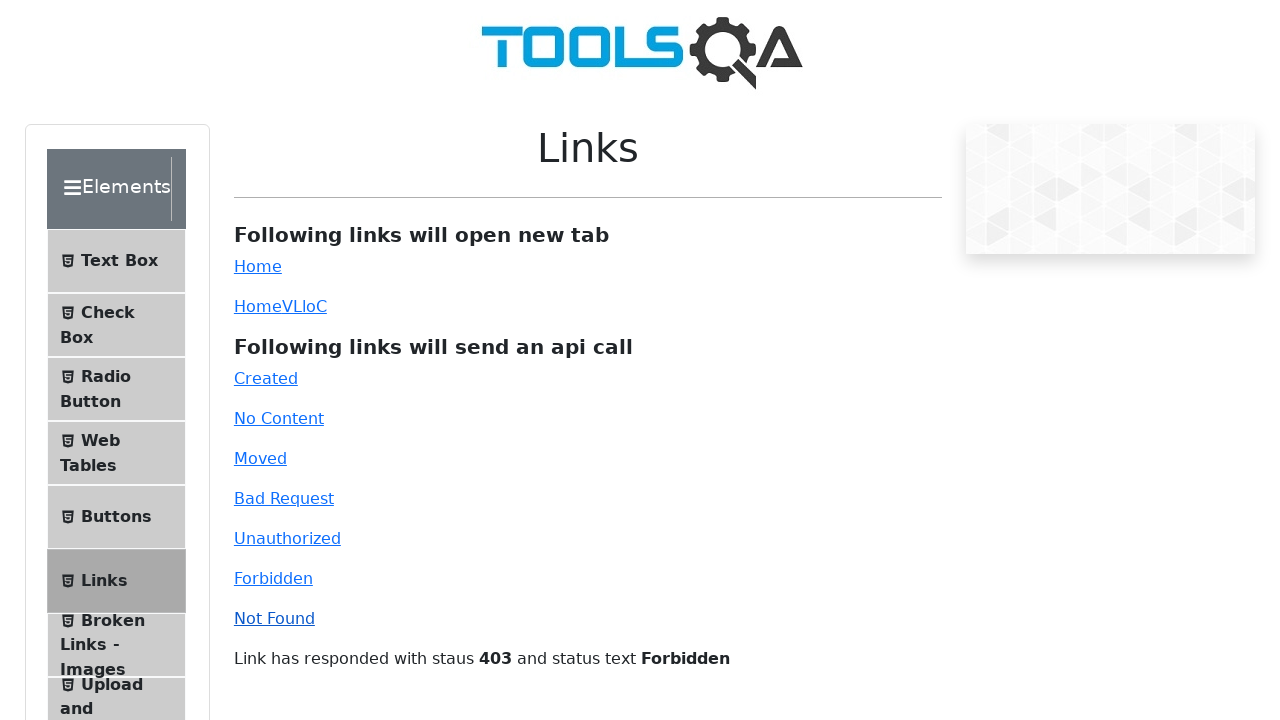

Waited 500ms for response
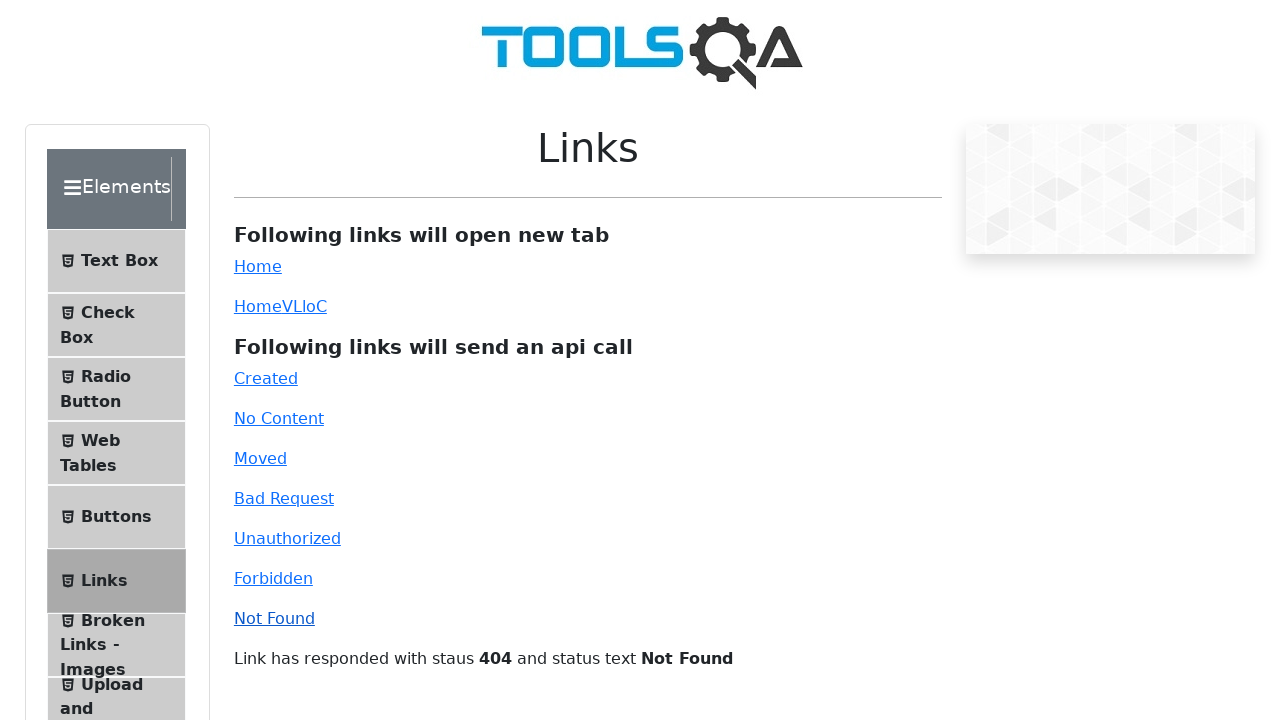

Verified HTTP 404 status code in response
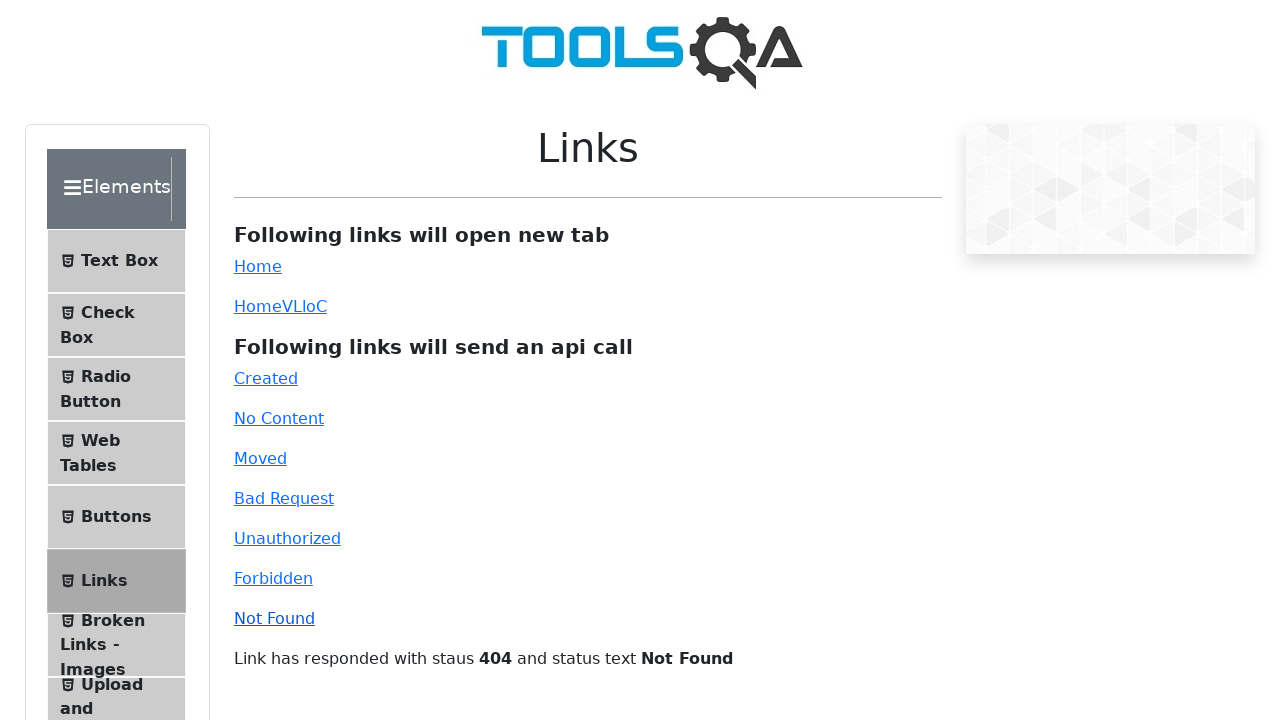

Verified 'Not Found' text in response
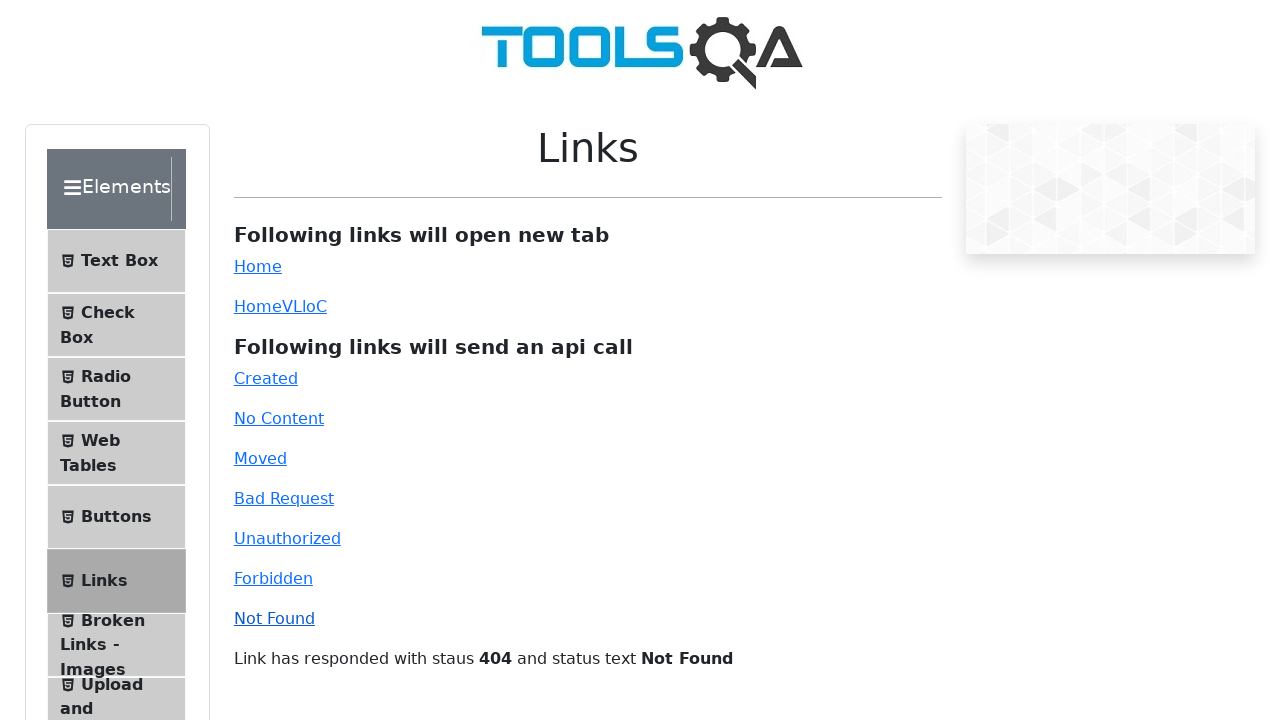

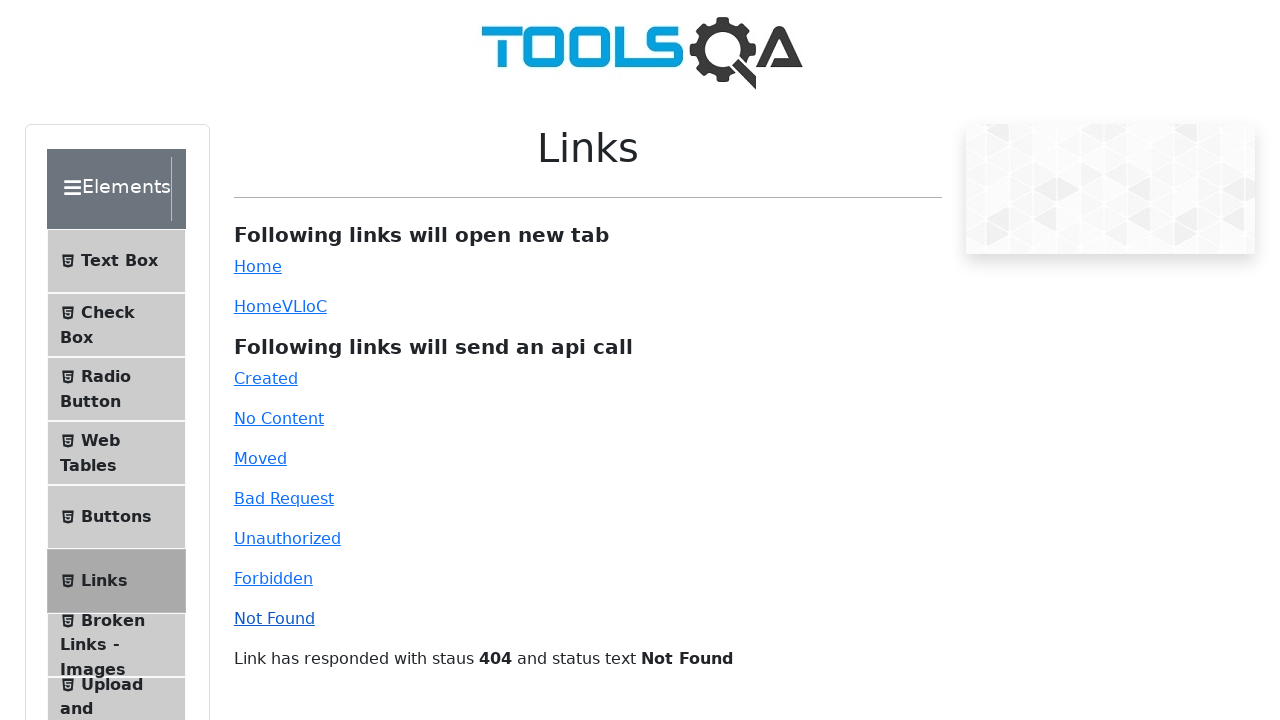